Tests alert handling functionality by triggering a confirm dialog, verifying its text, and accepting it

Starting URL: https://demo.automationtesting.in/Alerts.html

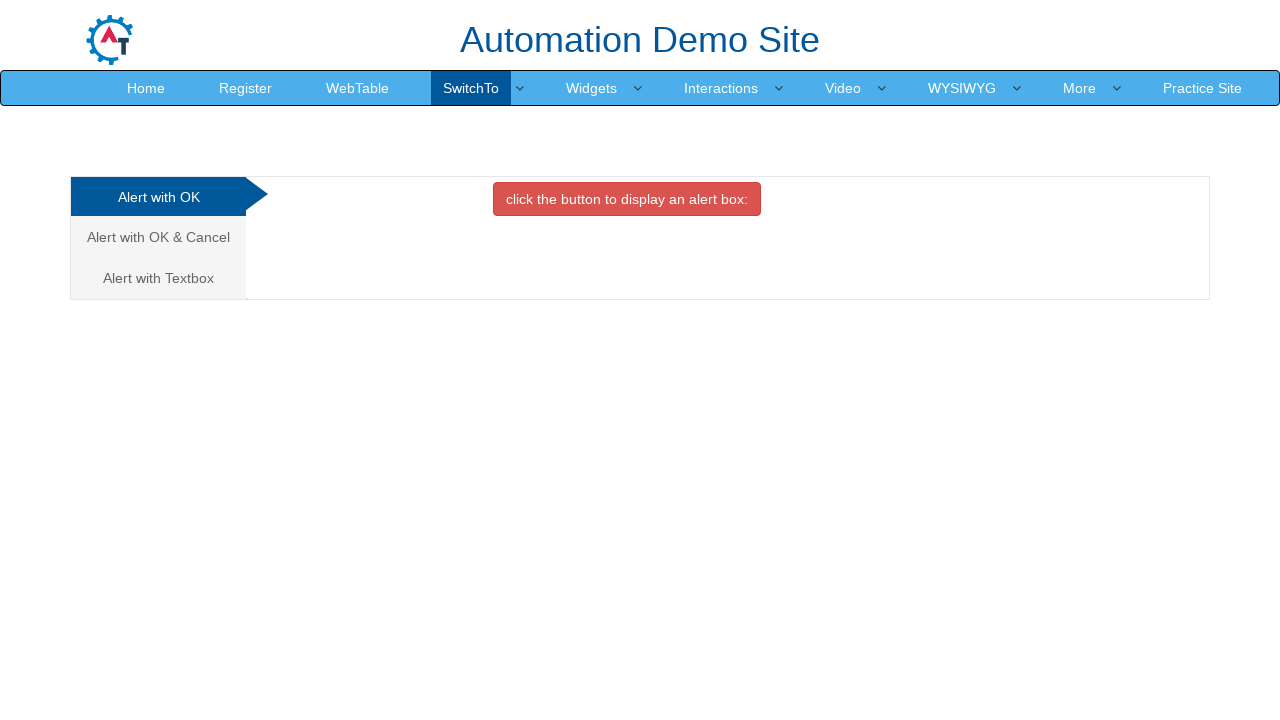

Clicked on Cancel Tab link to navigate to confirm alert section at (158, 237) on xpath=//a[@href='#CancelTab']
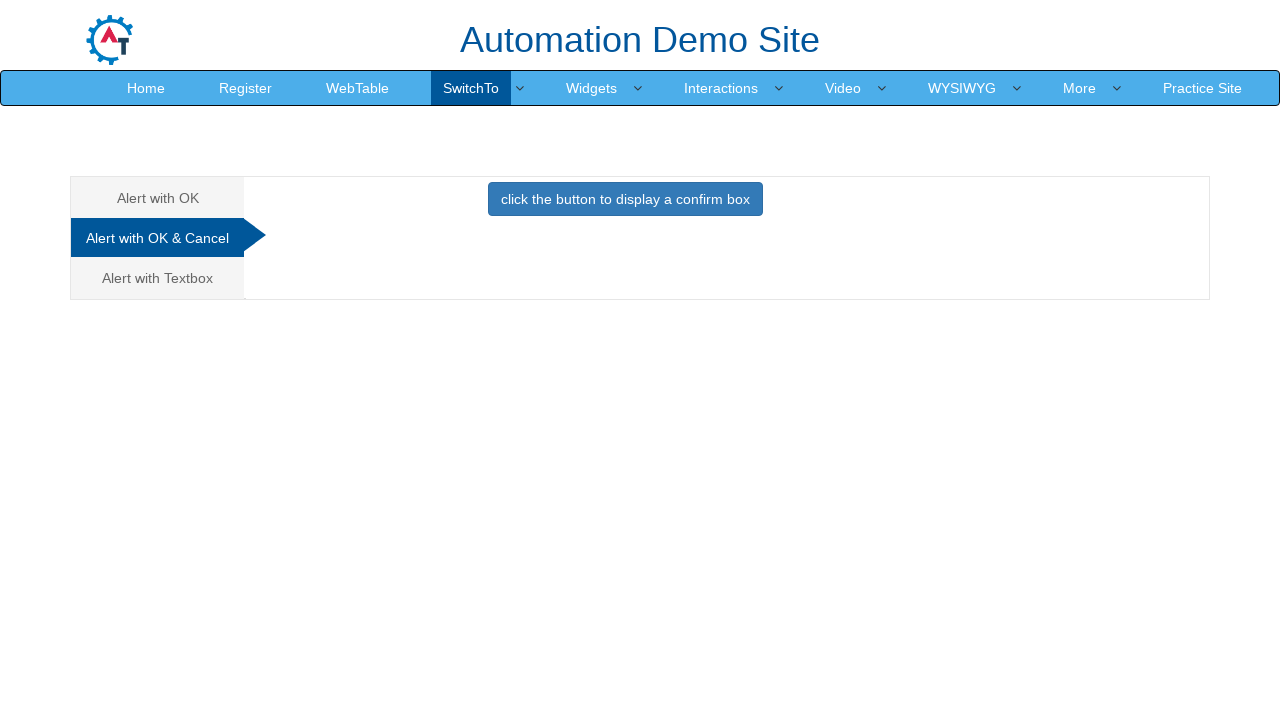

Clicked button to trigger confirm dialog at (625, 199) on xpath=//button[@onclick='confirmbox()']
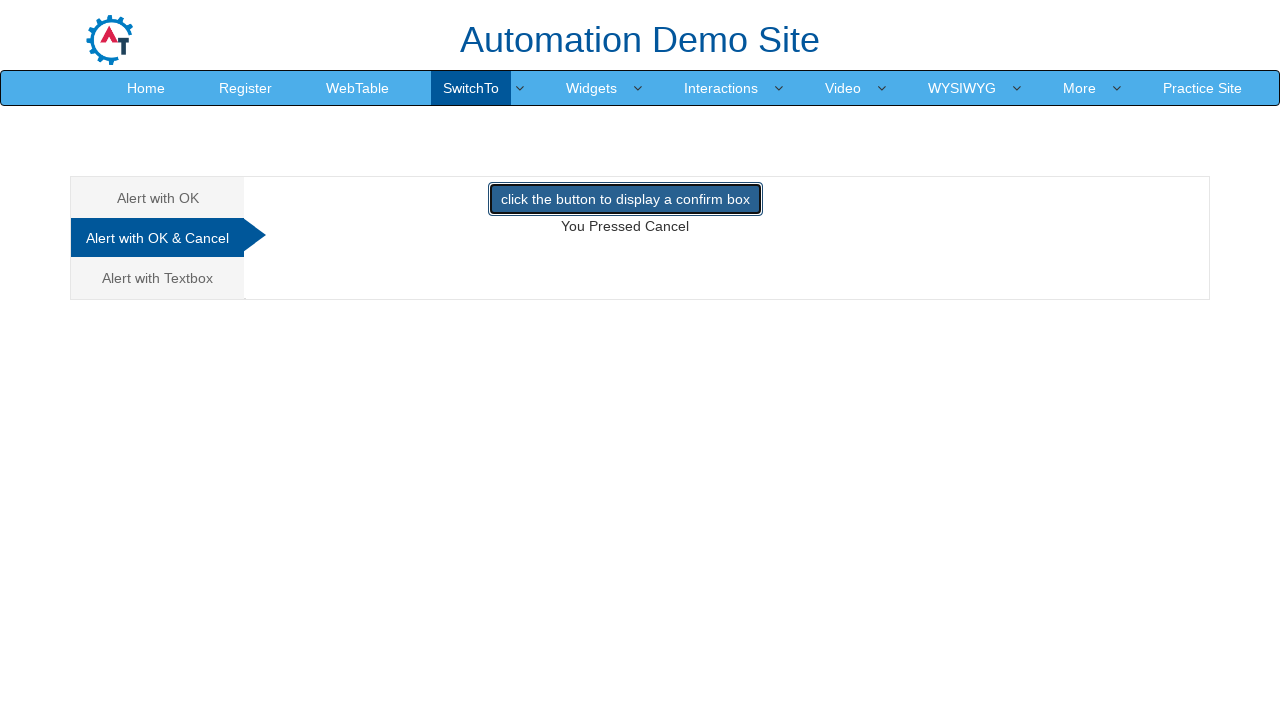

Set up dialog handler to accept confirm dialog
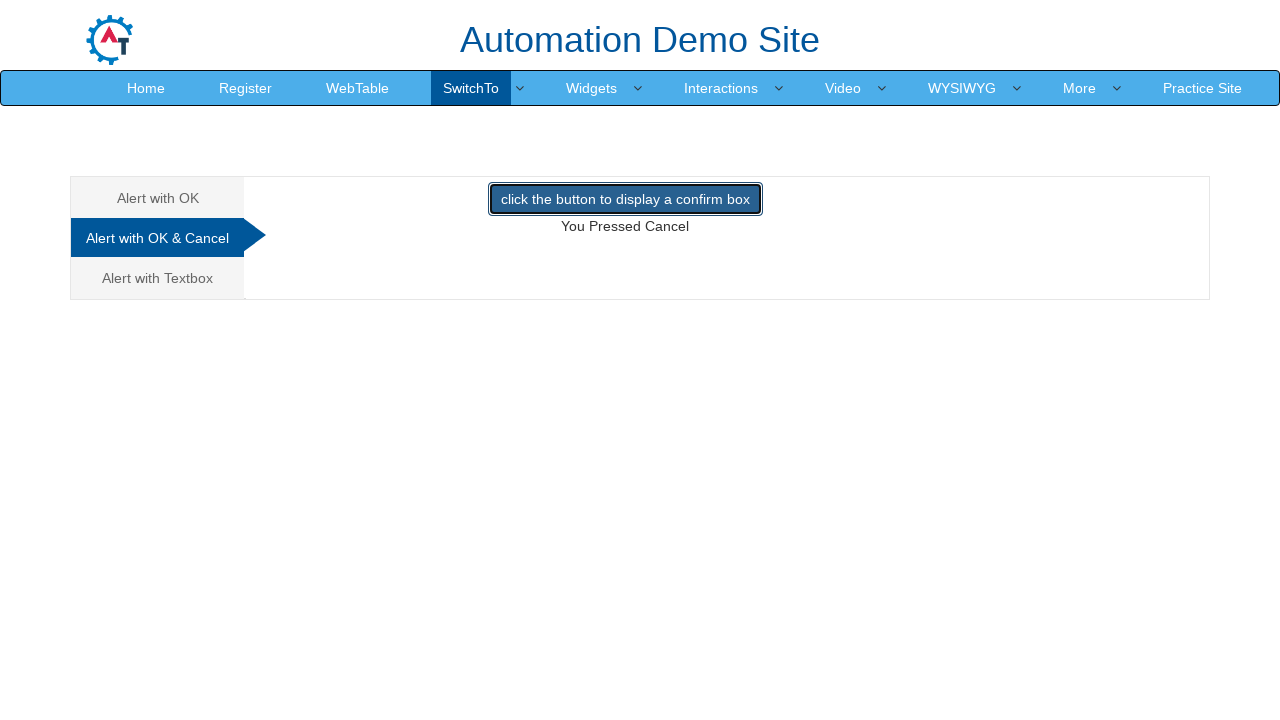

Clicked button to trigger confirm dialog again at (625, 199) on xpath=//button[@onclick='confirmbox()']
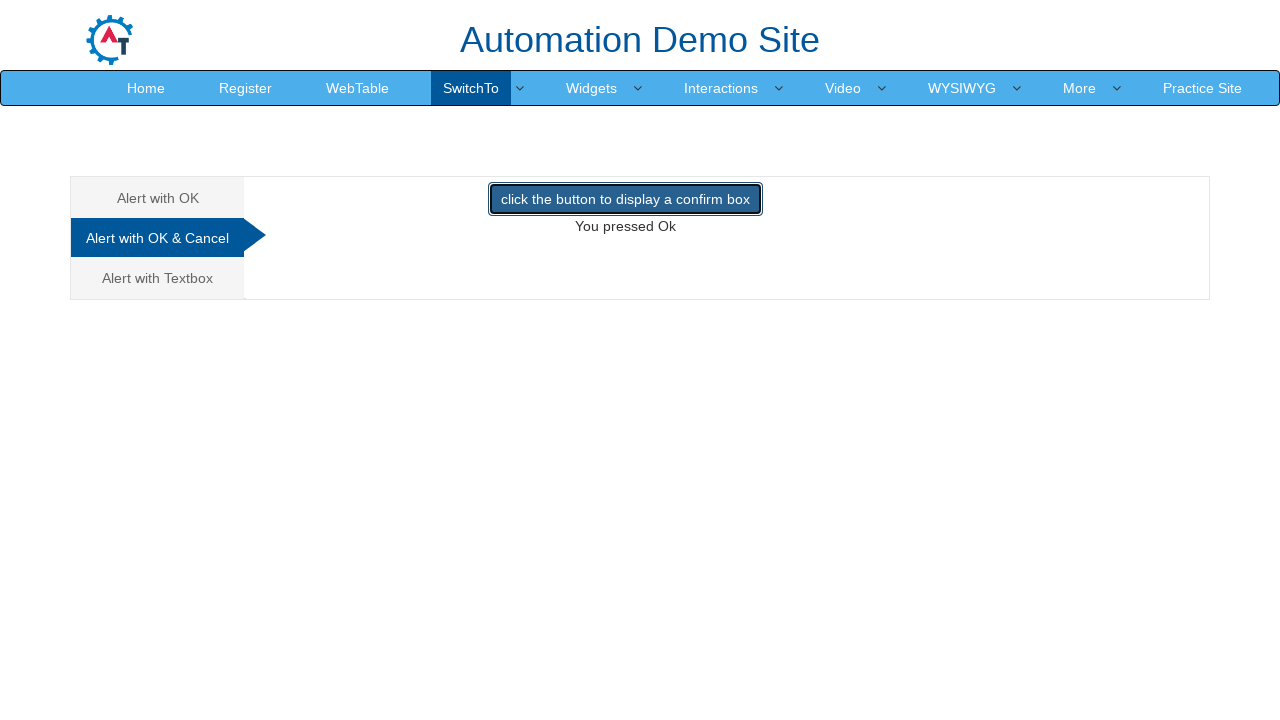

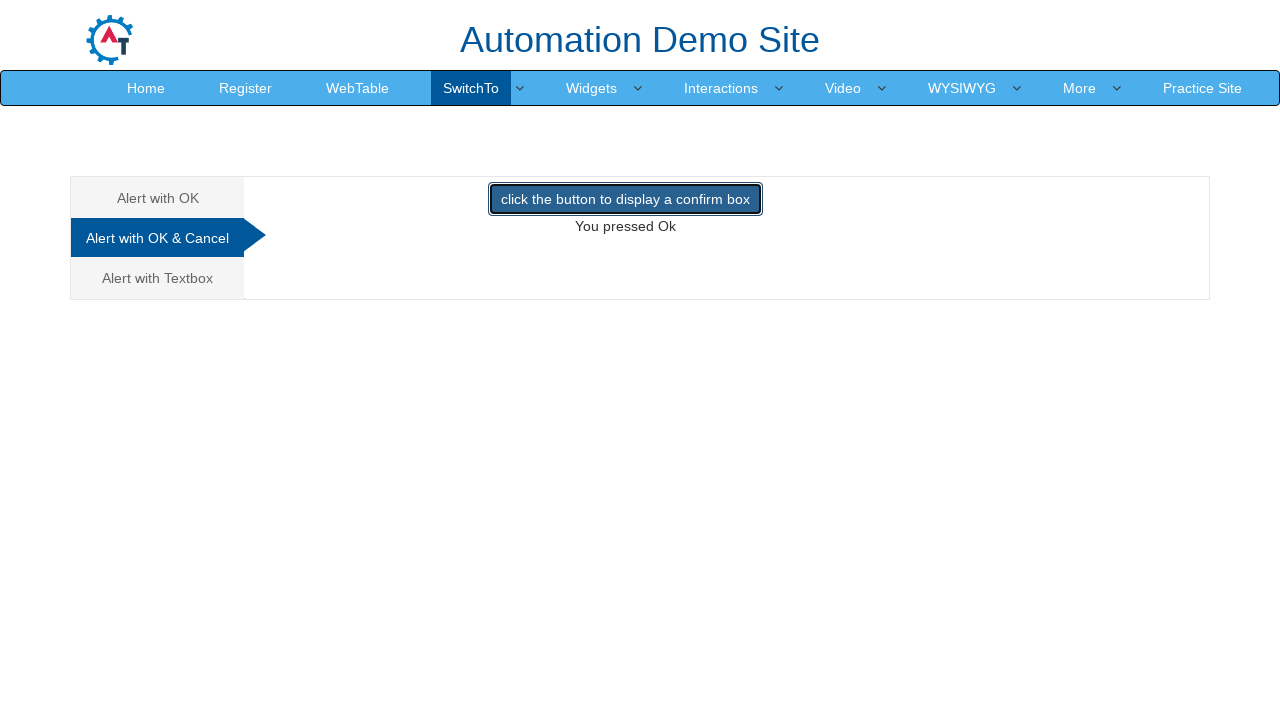